Tests unchecking a pre-checked checkbox by clicking on it and verifying it remains enabled

Starting URL: https://bonigarcia.dev/selenium-webdriver-java/web-form.html

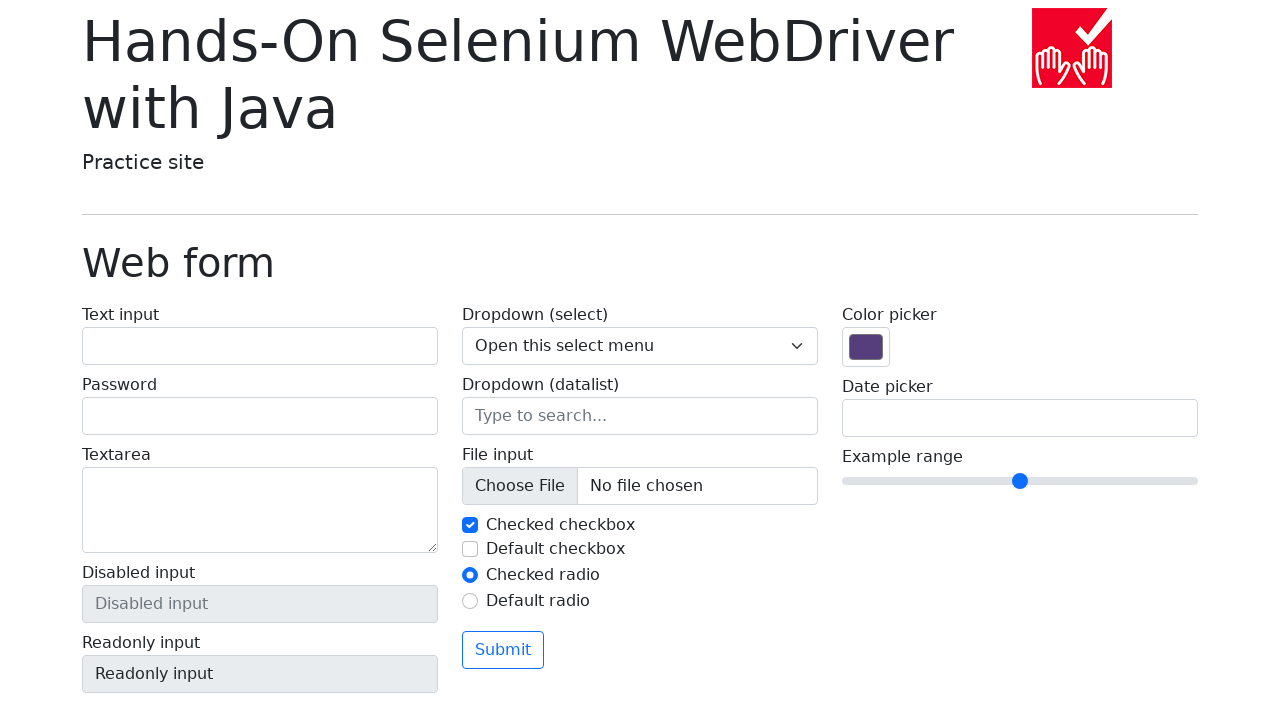

Navigated to web form page
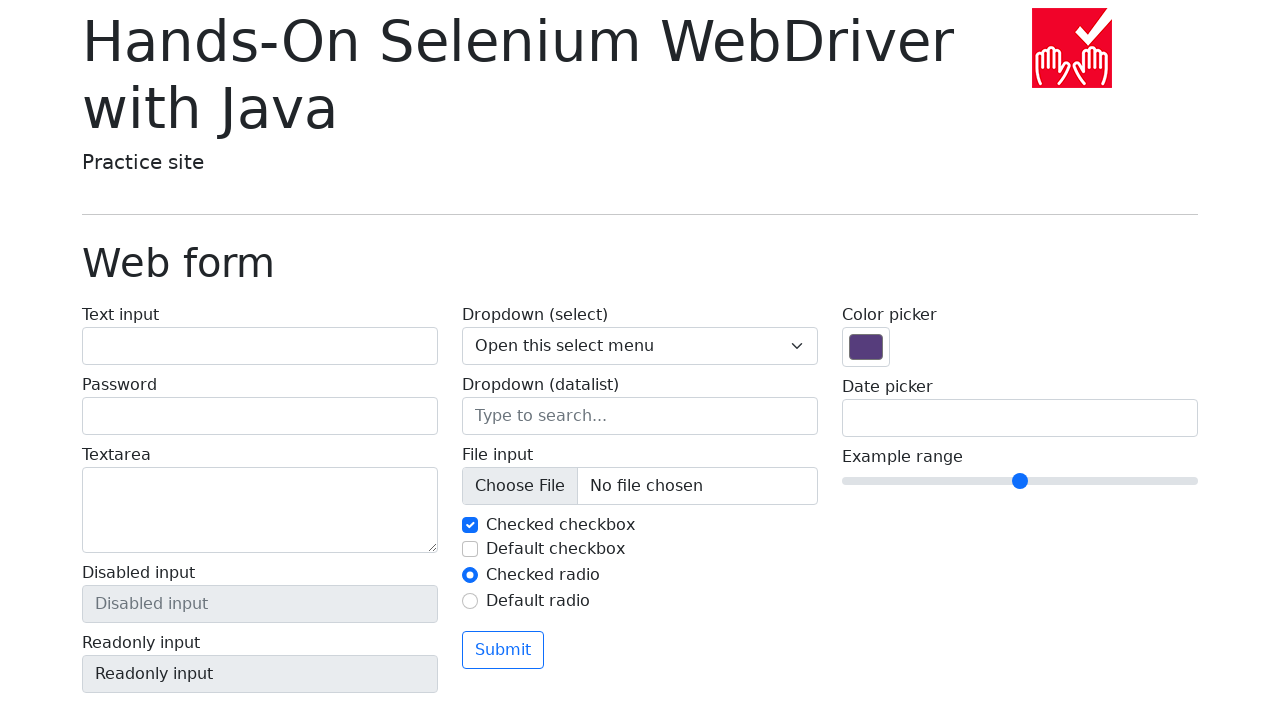

Clicked the first checkbox to uncheck it at (470, 525) on input#my-check-1
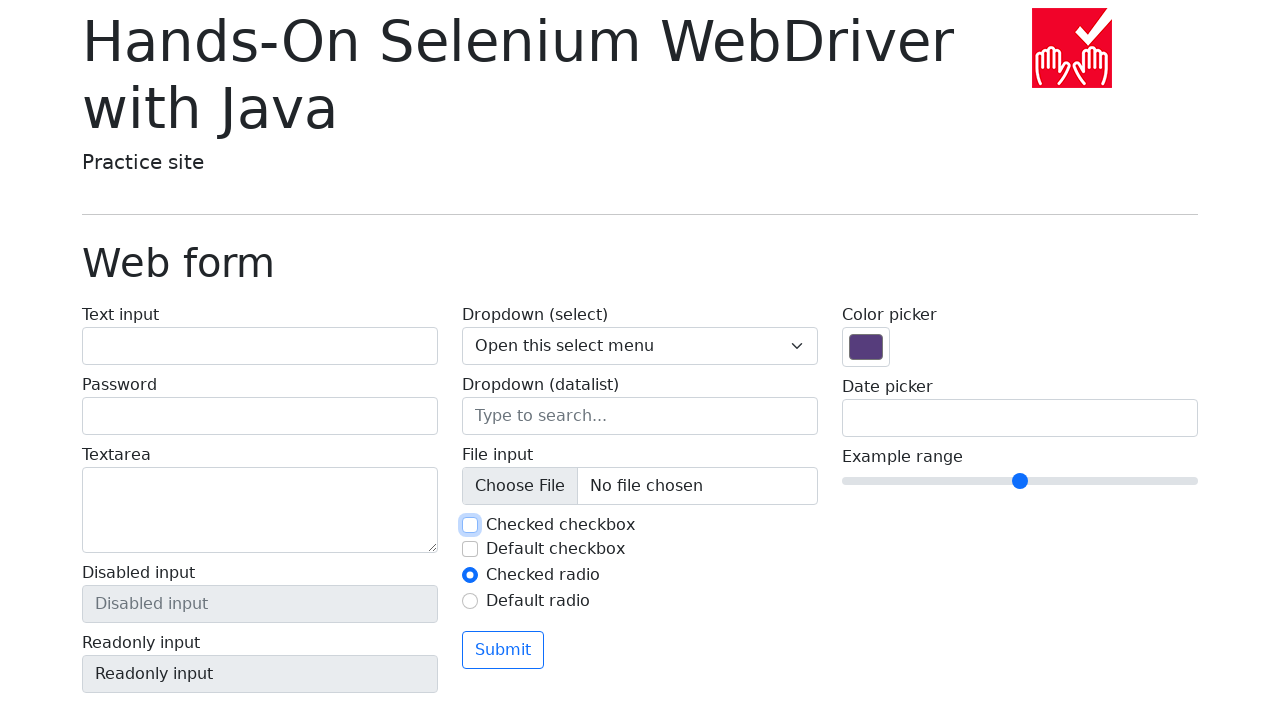

Located the first checkbox element
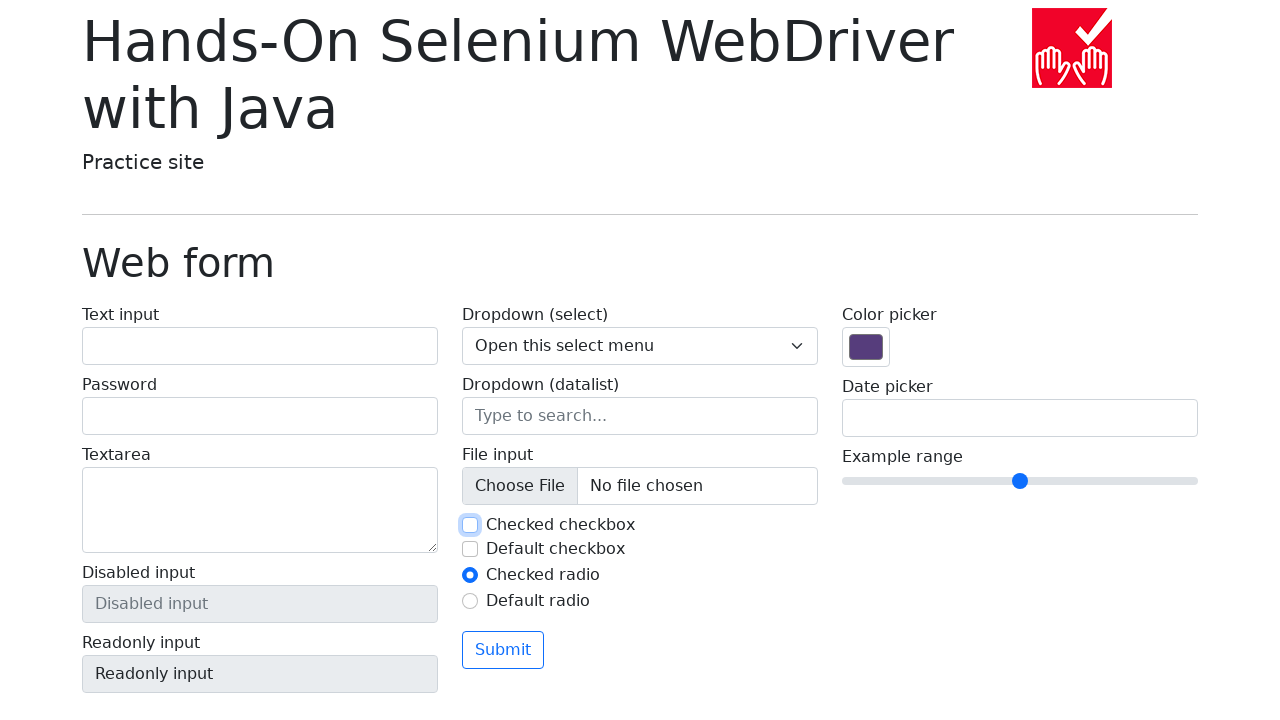

Verified the checkbox is still enabled after unchecking
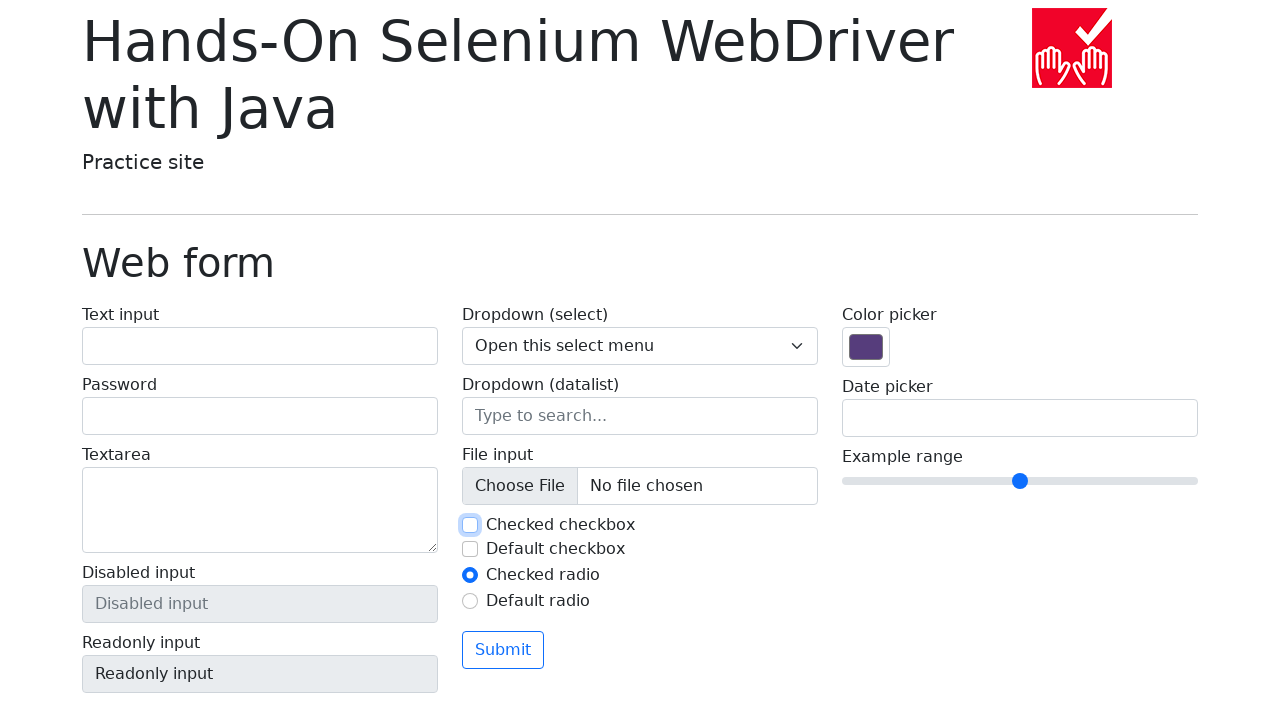

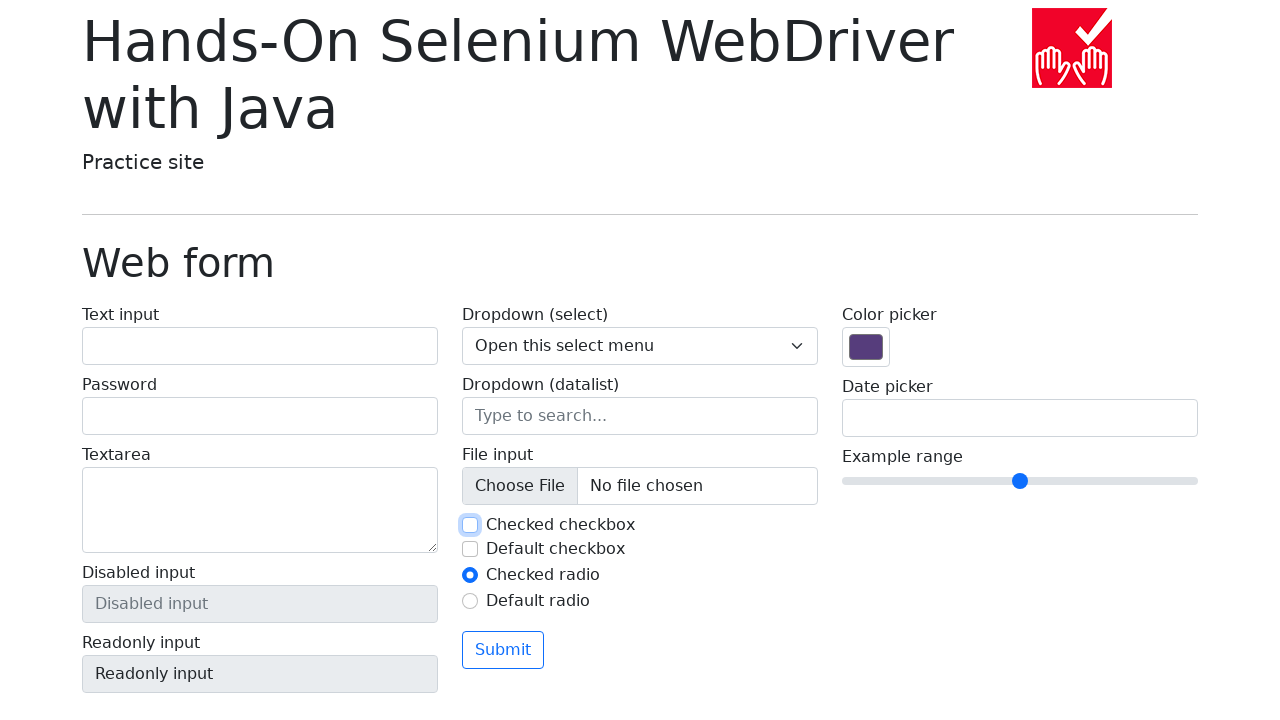